Tests mouse release action after click-and-hold and move operations during drag and drop

Starting URL: https://crossbrowsertesting.github.io/drag-and-drop

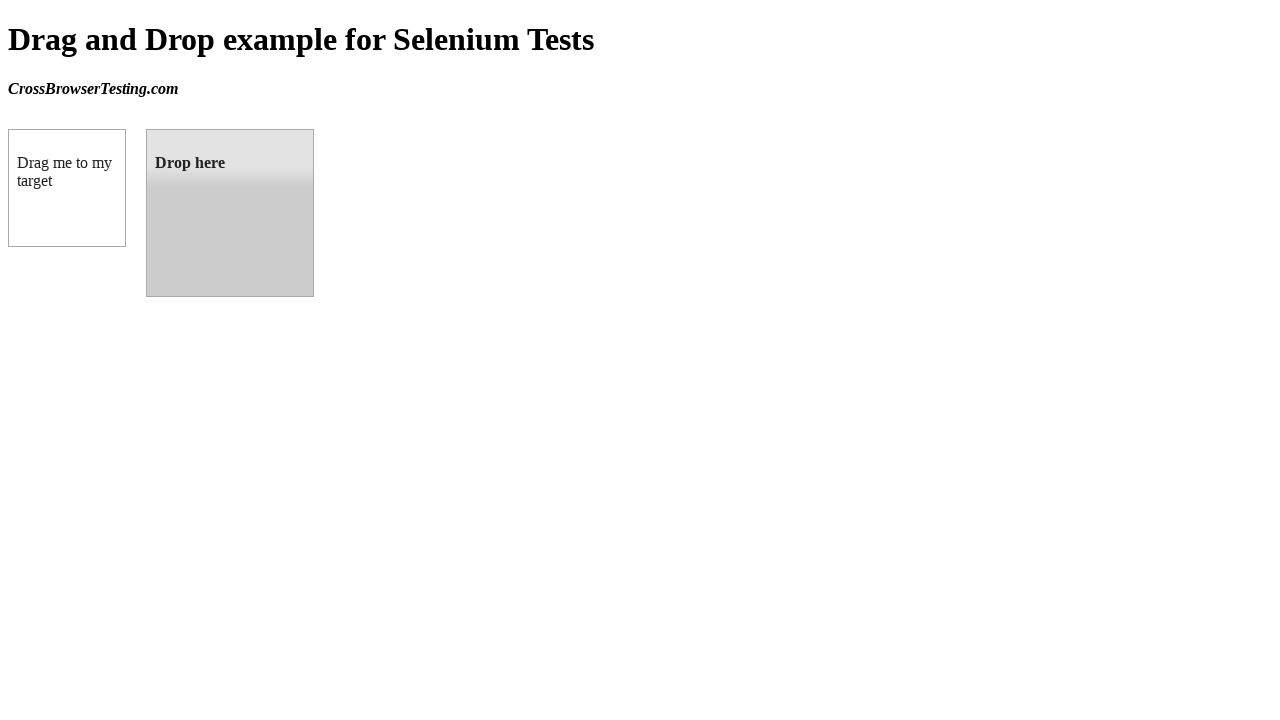

Located source element (draggable box)
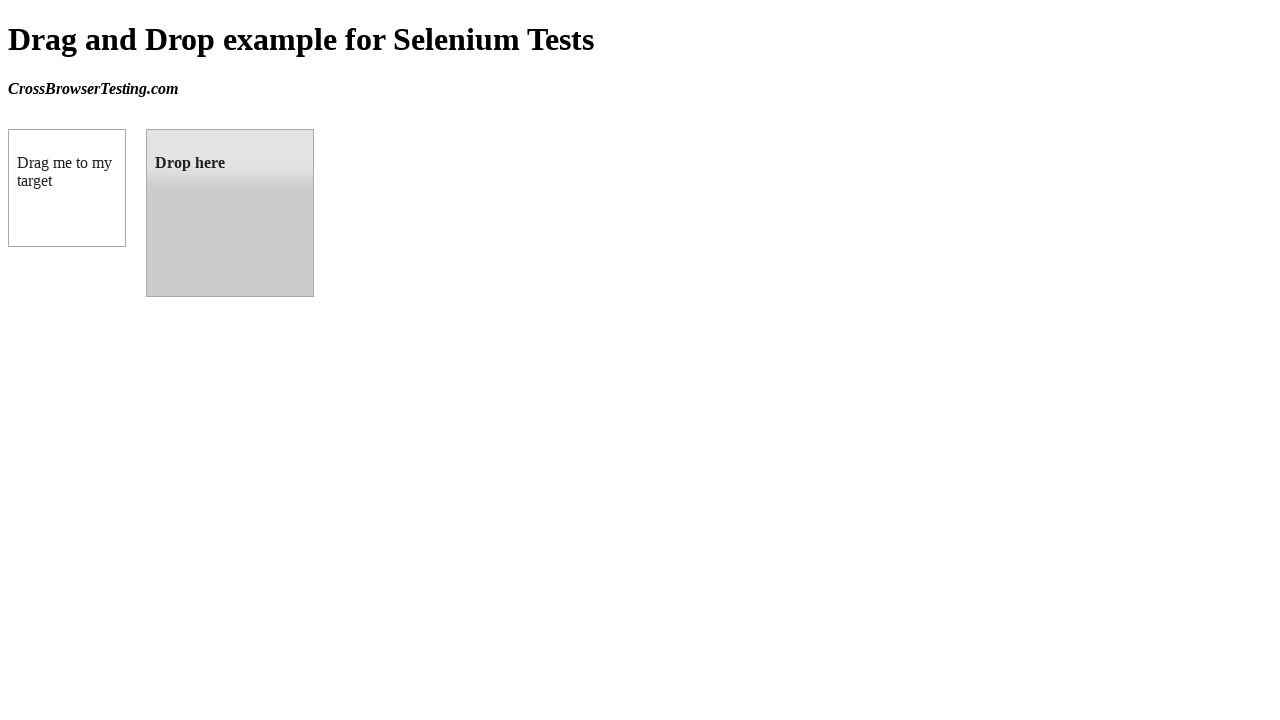

Located target element (droppable box)
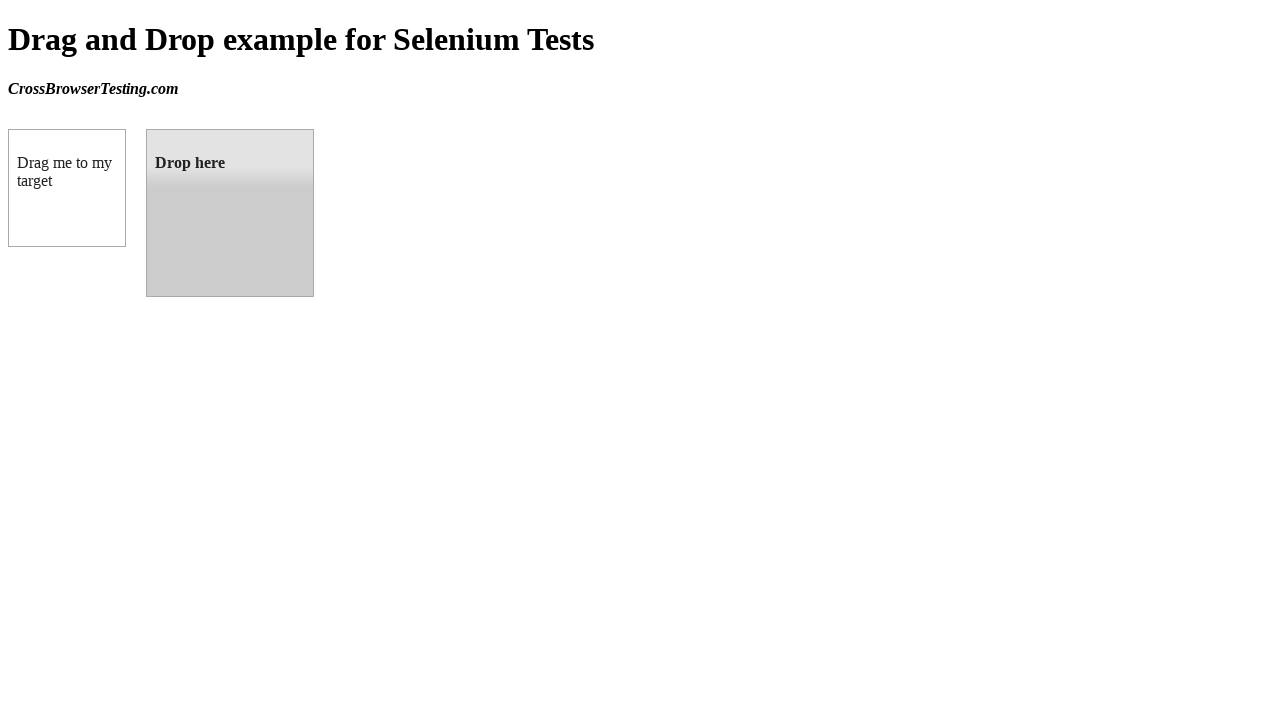

Retrieved source element bounding box coordinates
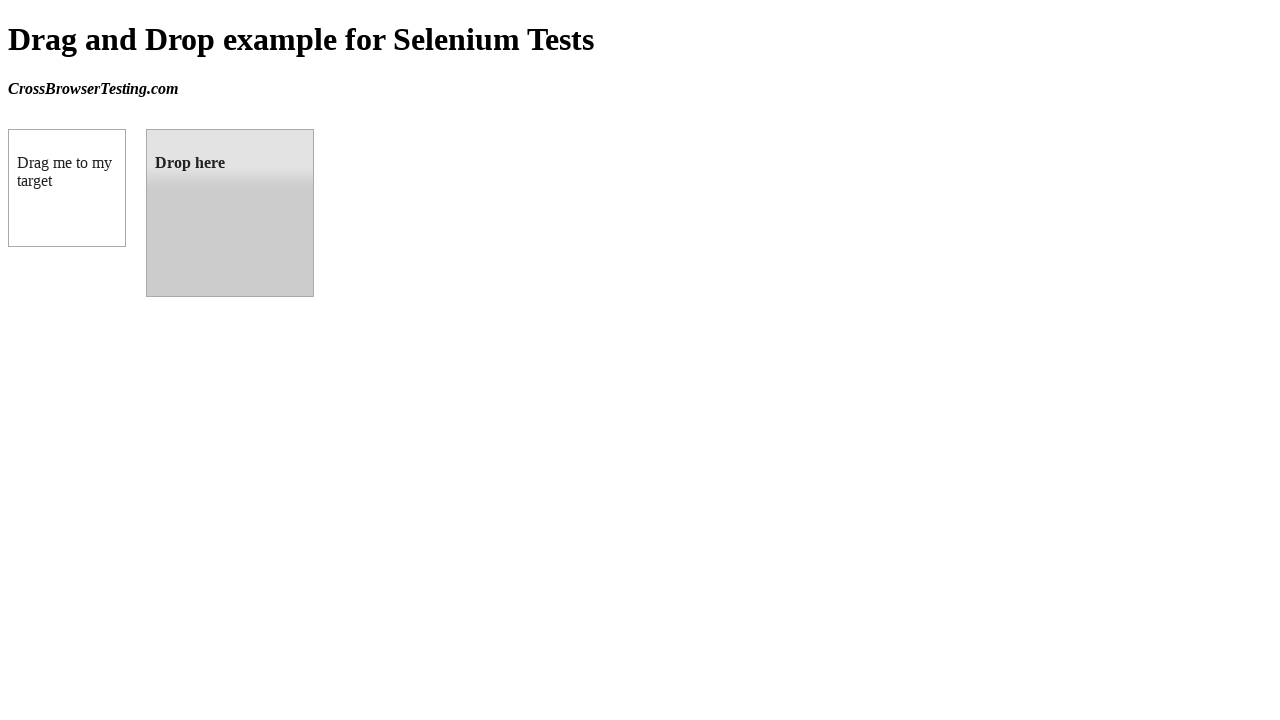

Retrieved target element bounding box coordinates
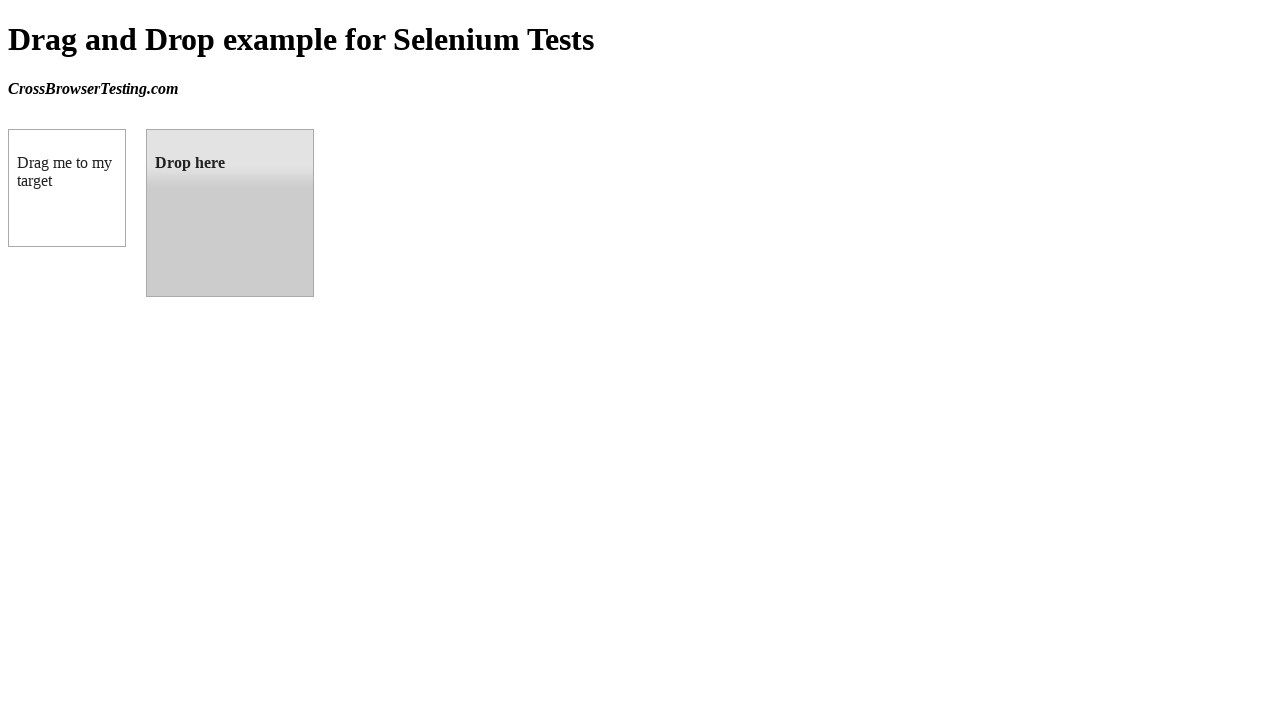

Moved mouse to center of source element at (67, 188)
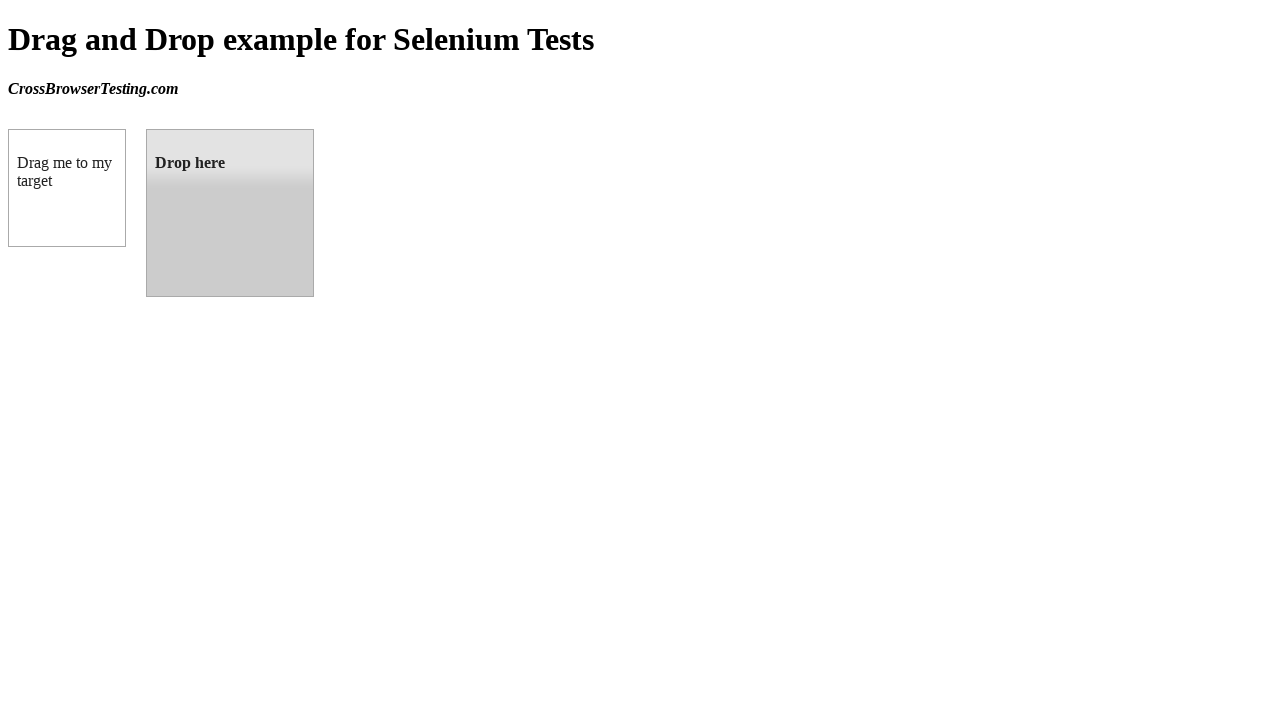

Pressed mouse button down on source element at (67, 188)
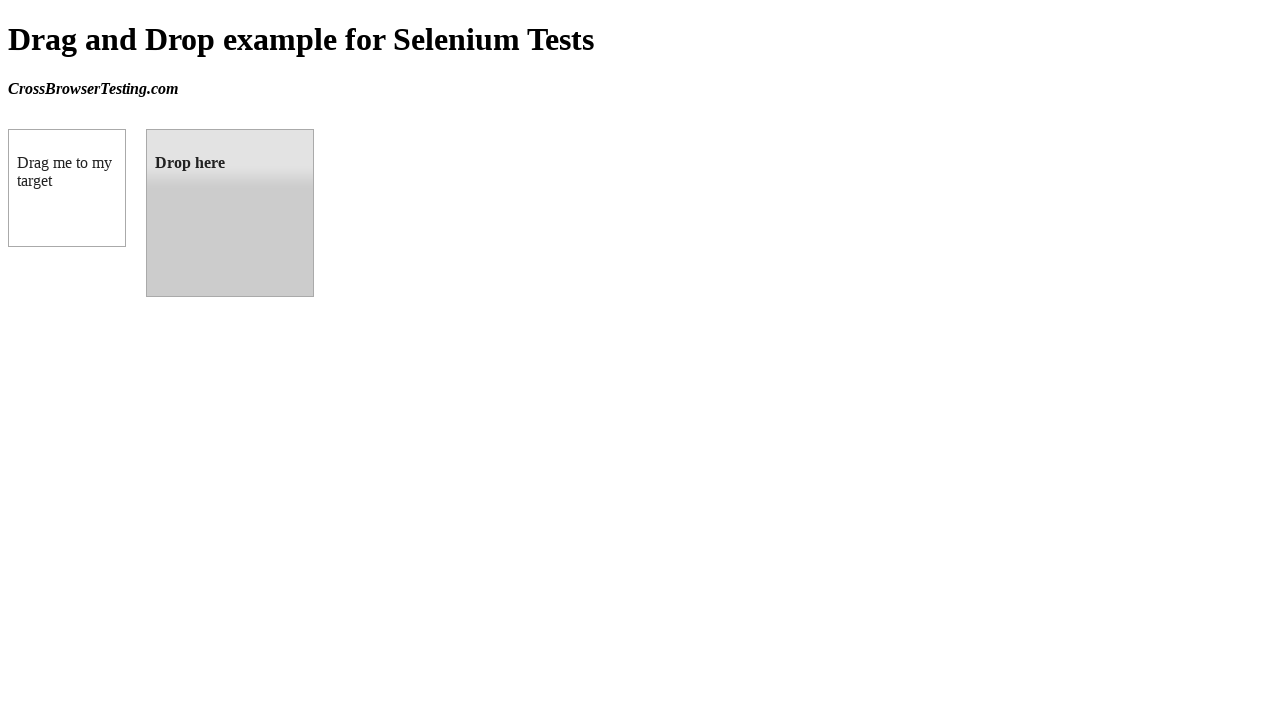

Moved mouse to center of target element while holding button at (230, 213)
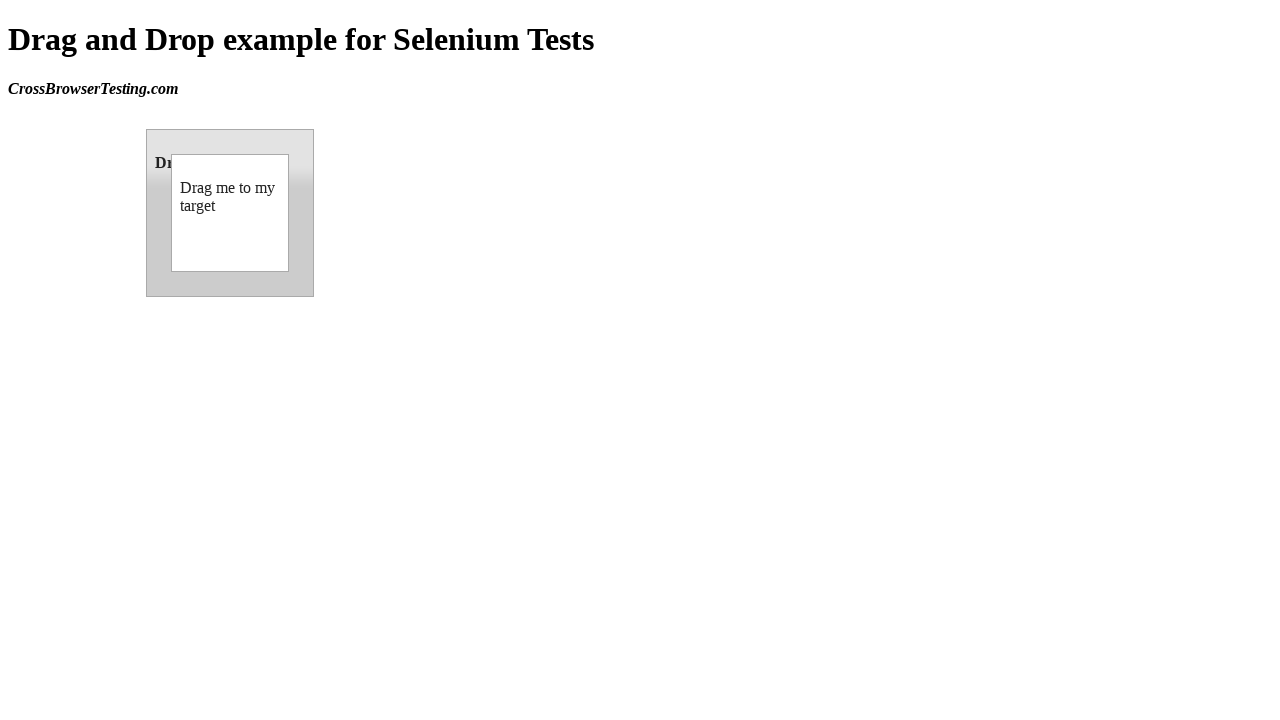

Released mouse button to complete drag and drop at (230, 213)
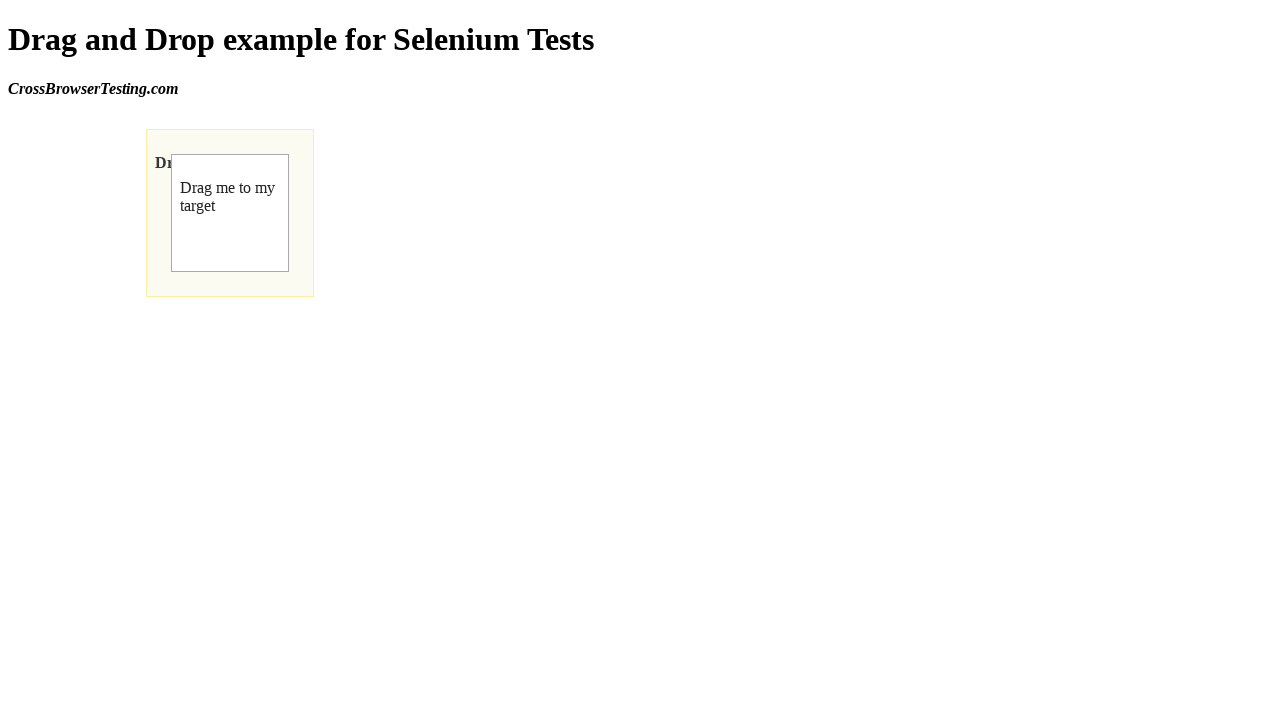

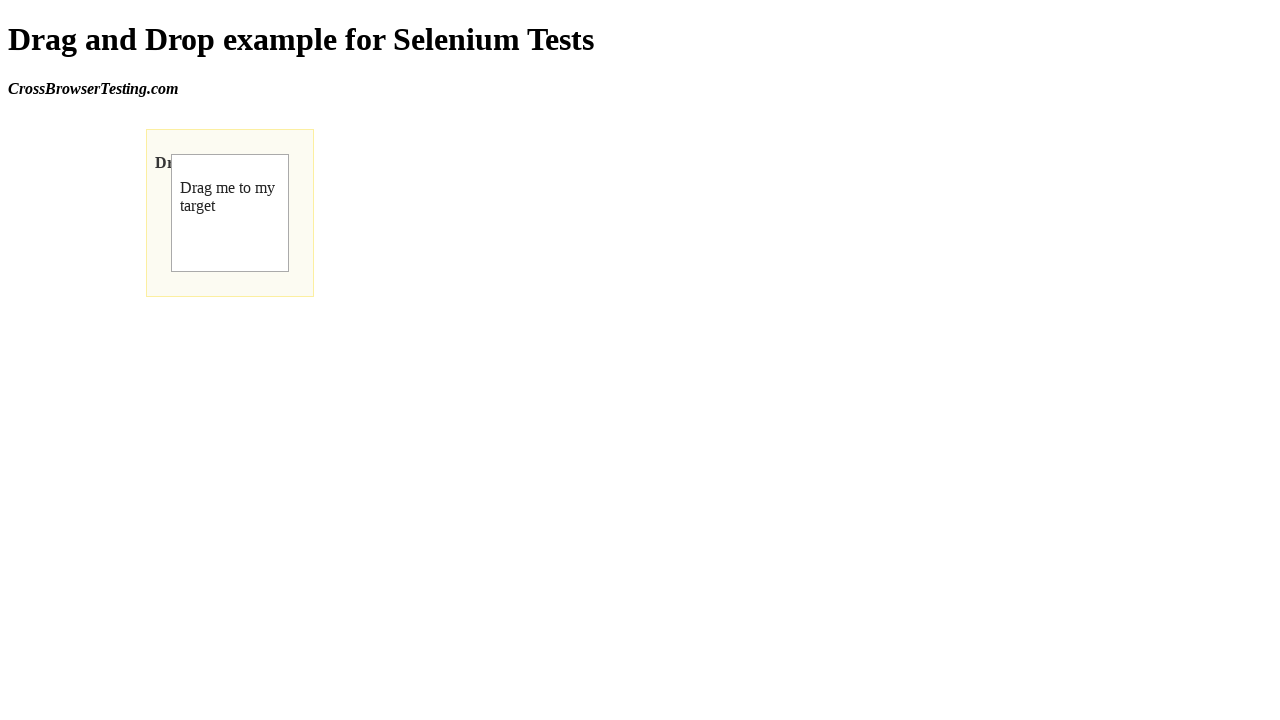